Tests dropdown selection functionality by selecting options using different methods (visible text and index)

Starting URL: https://the-internet.herokuapp.com/dropdown

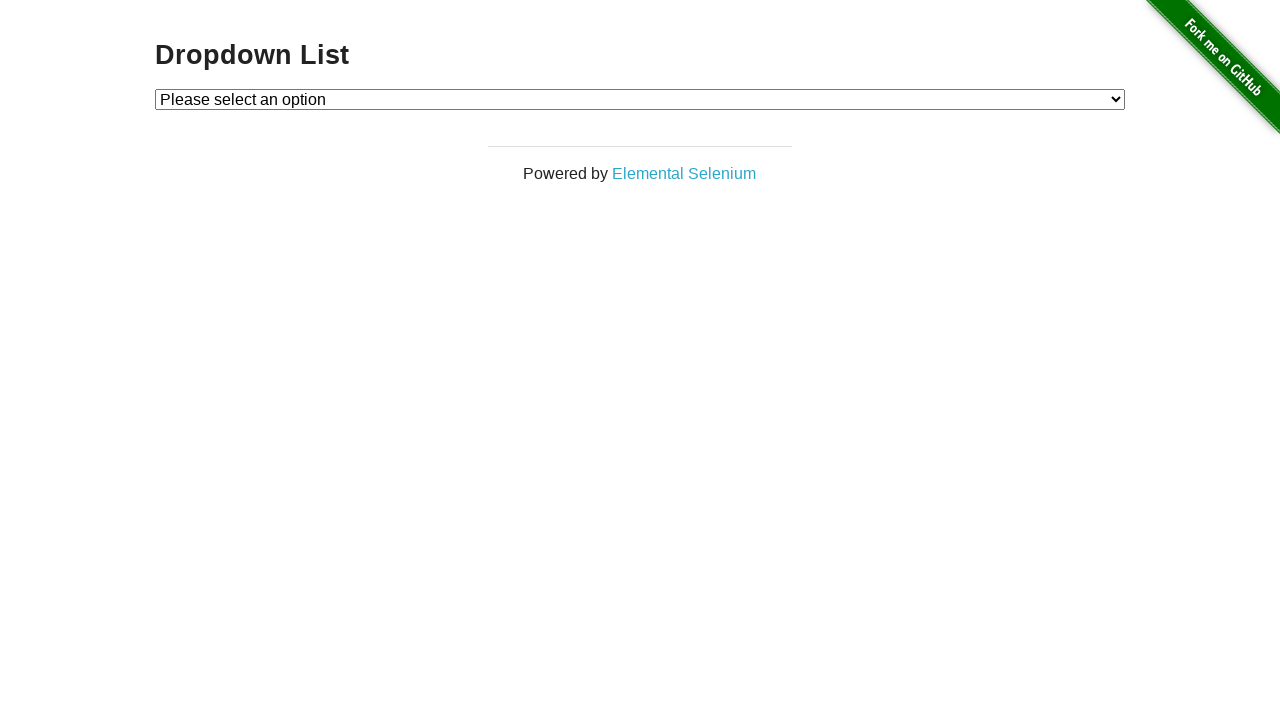

Waited for dropdown to be visible
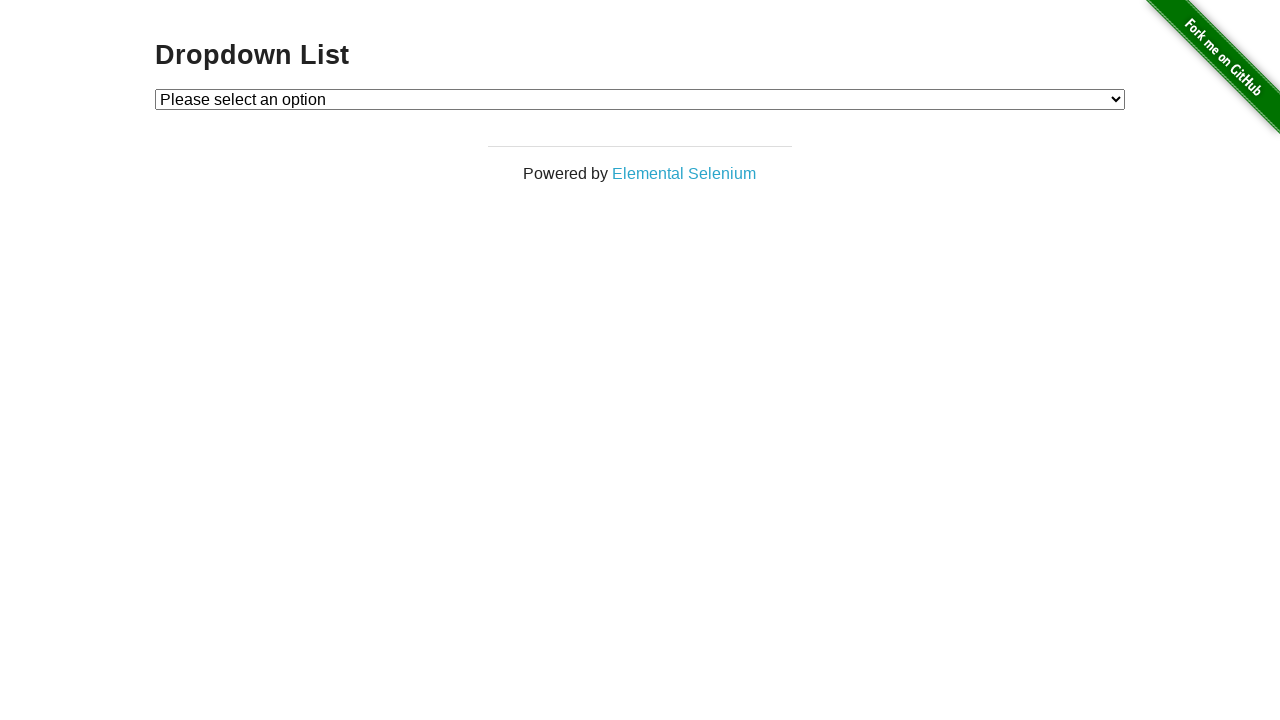

Selected Option 1 by visible text on select#dropdown
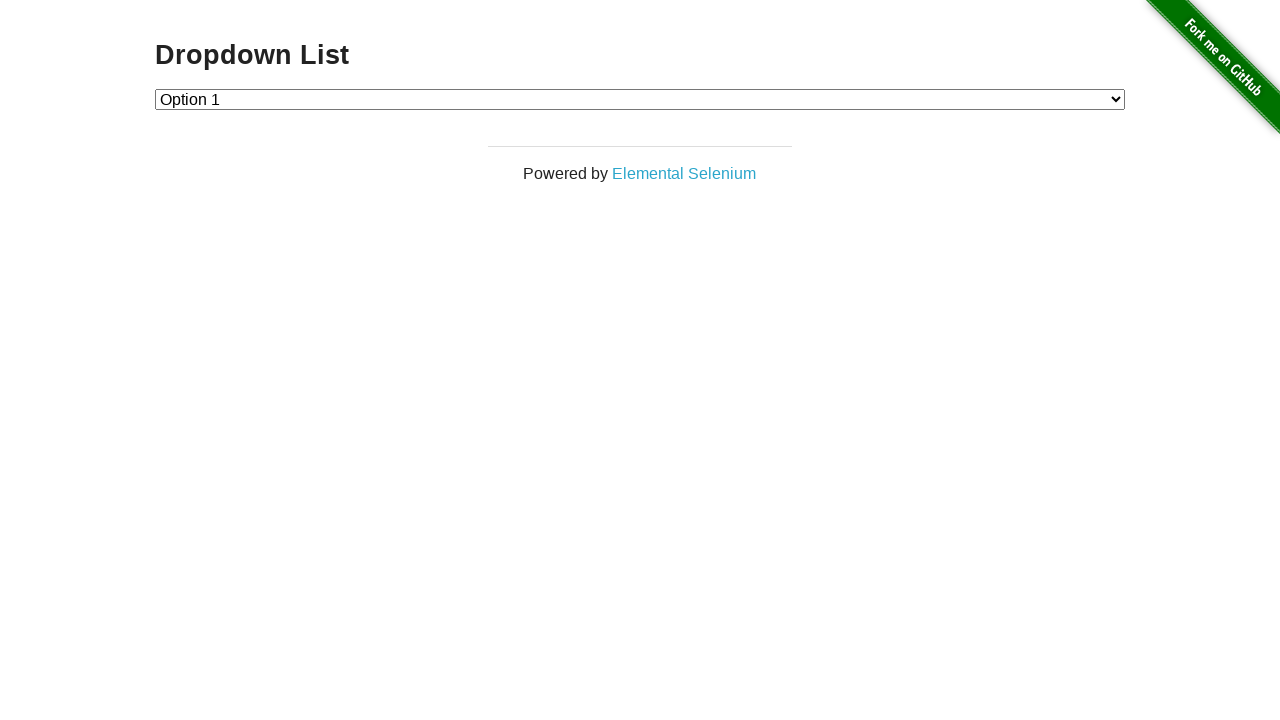

Selected Option 2 by index on select#dropdown
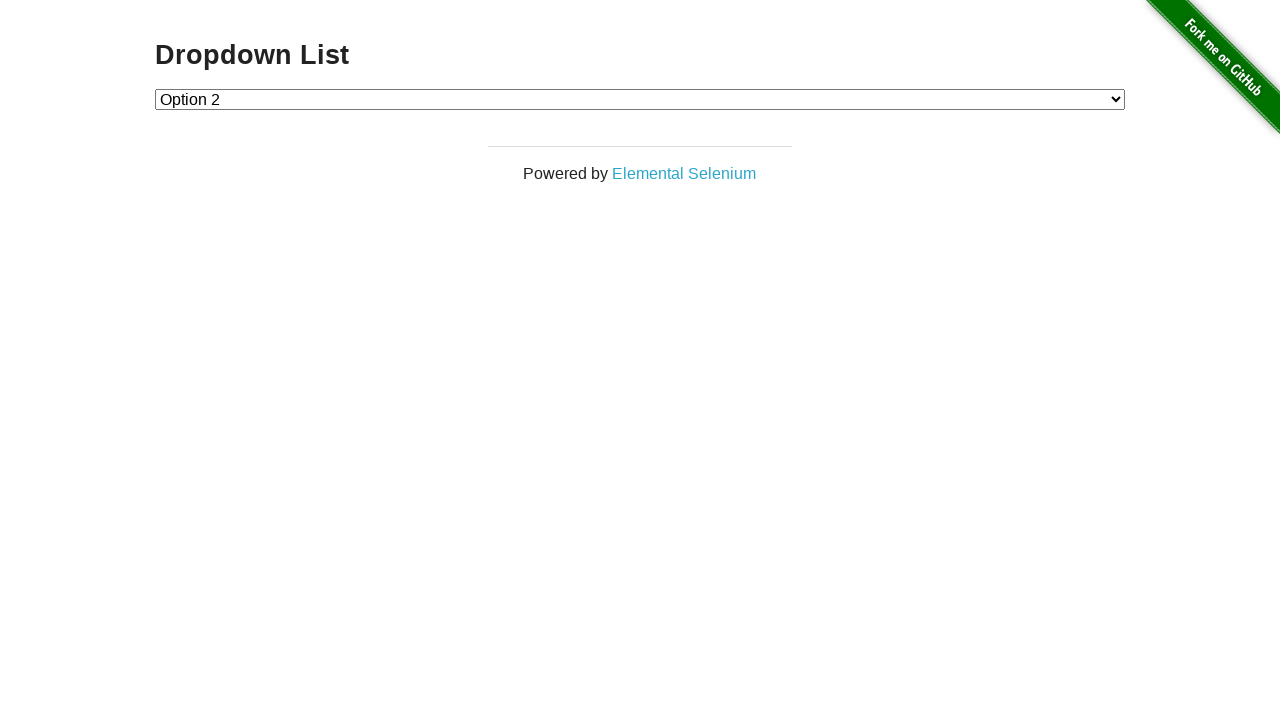

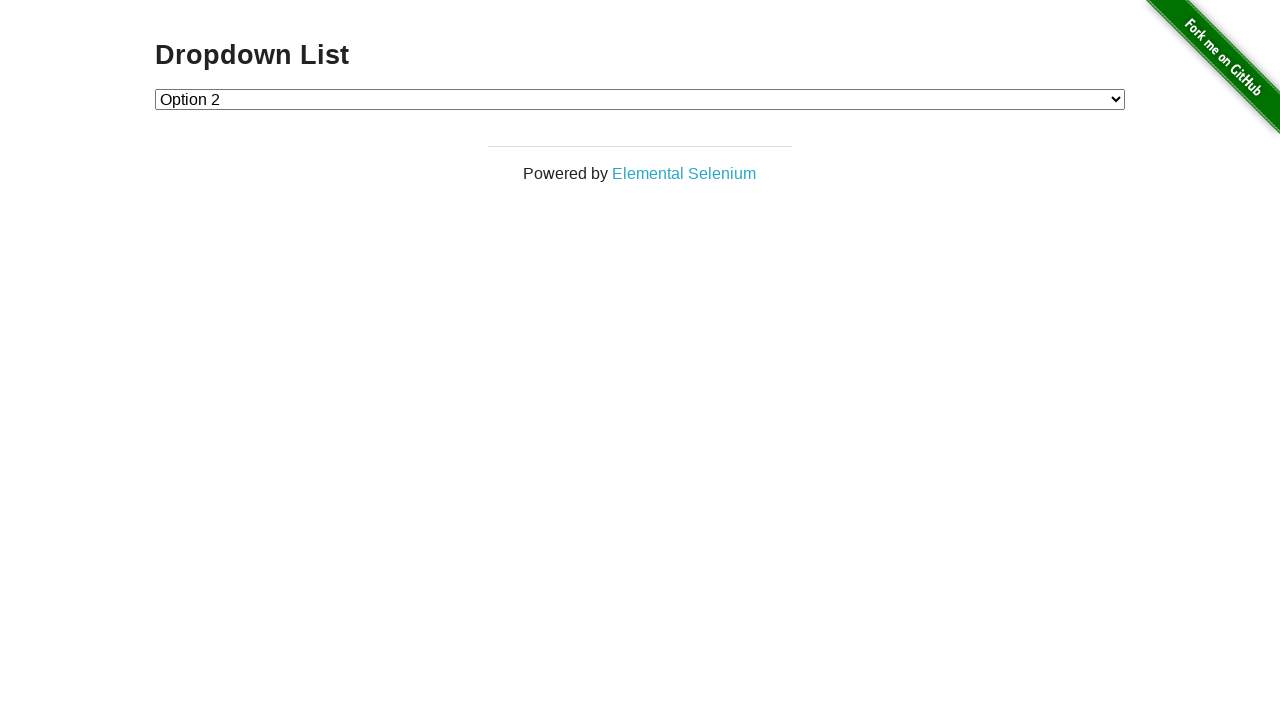